Tests iframe navigation by clicking on the second iframe tab, switching between nested iframes, and entering text into an input field within the nested iframe structure.

Starting URL: https://demo.automationtesting.in/Frames.html

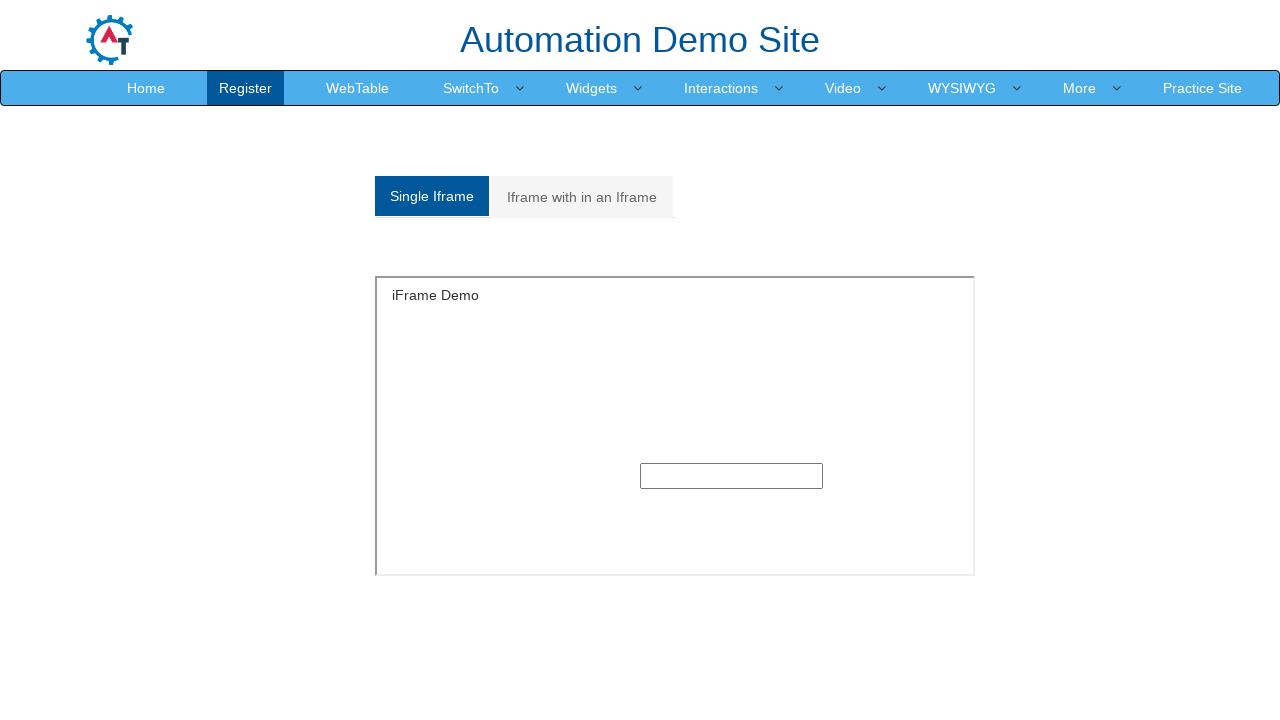

Clicked on the second iframe tab at (582, 197) on xpath=//html/body/section/div[1]/div/div/div/div[1]/div/ul/li[2]/a
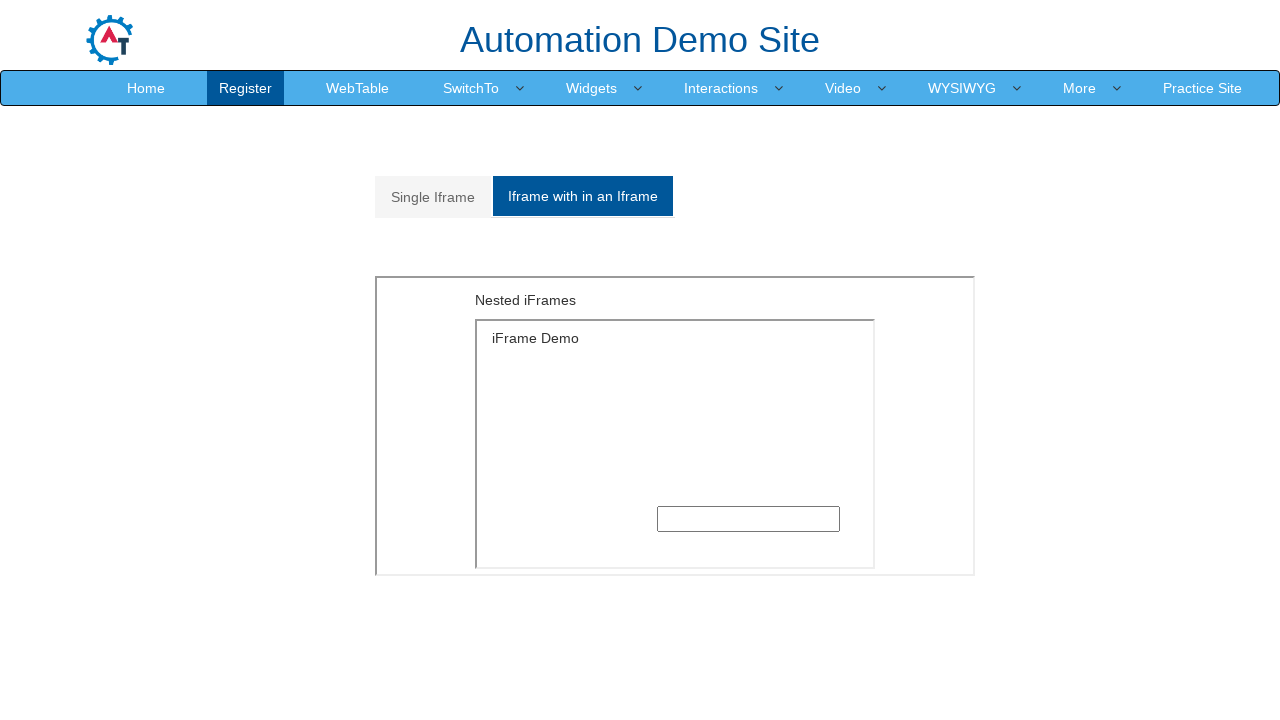

Waited for iframe content to load
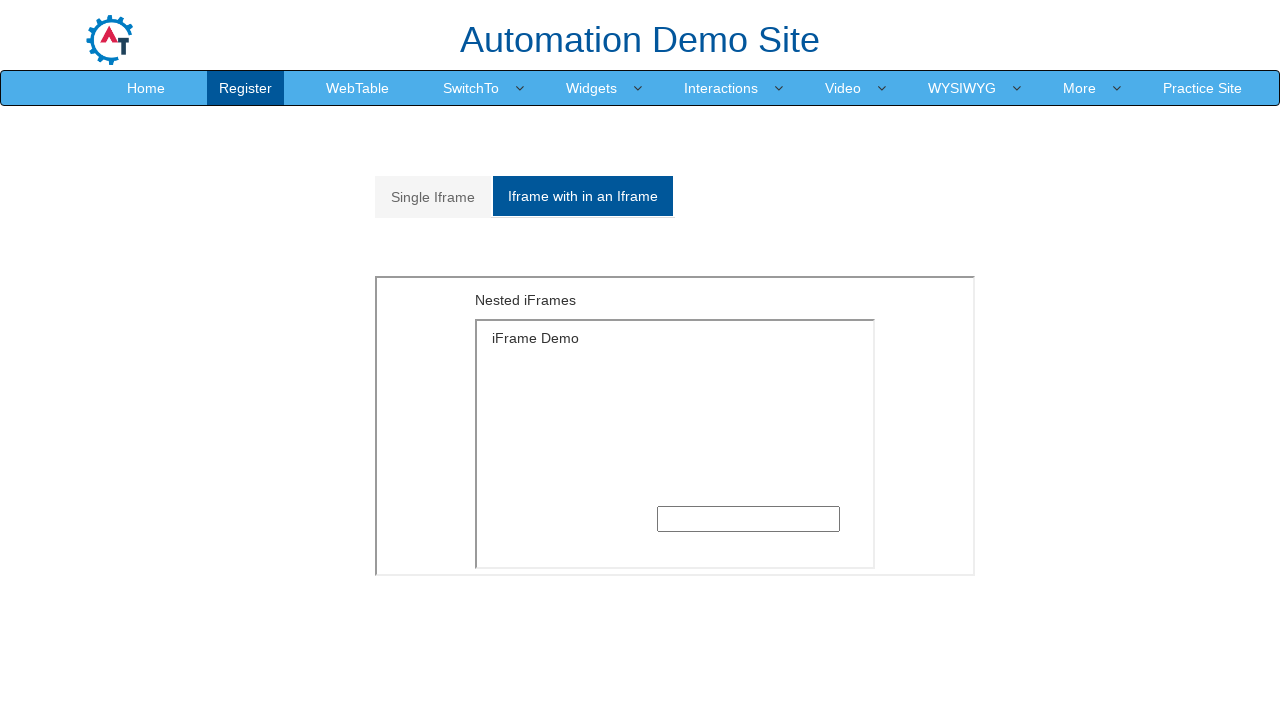

Switched to the first level iframe (index 1)
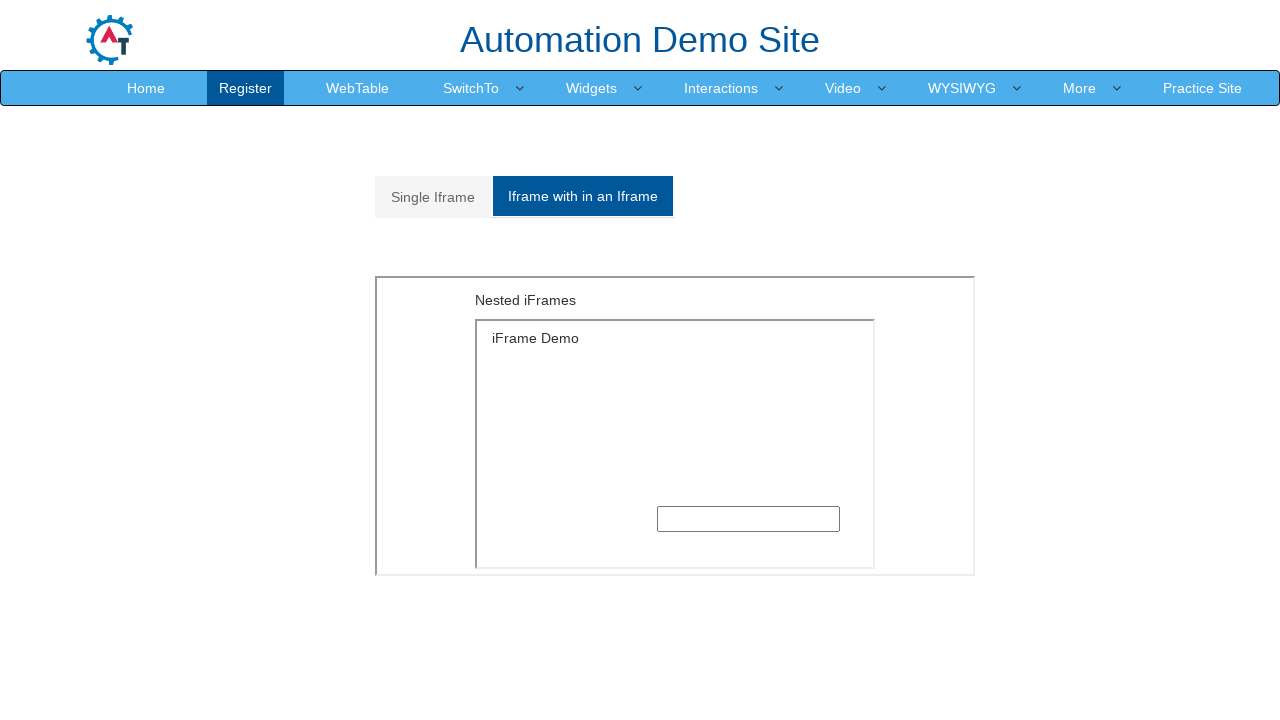

Switched to nested iframe inside the first level iframe
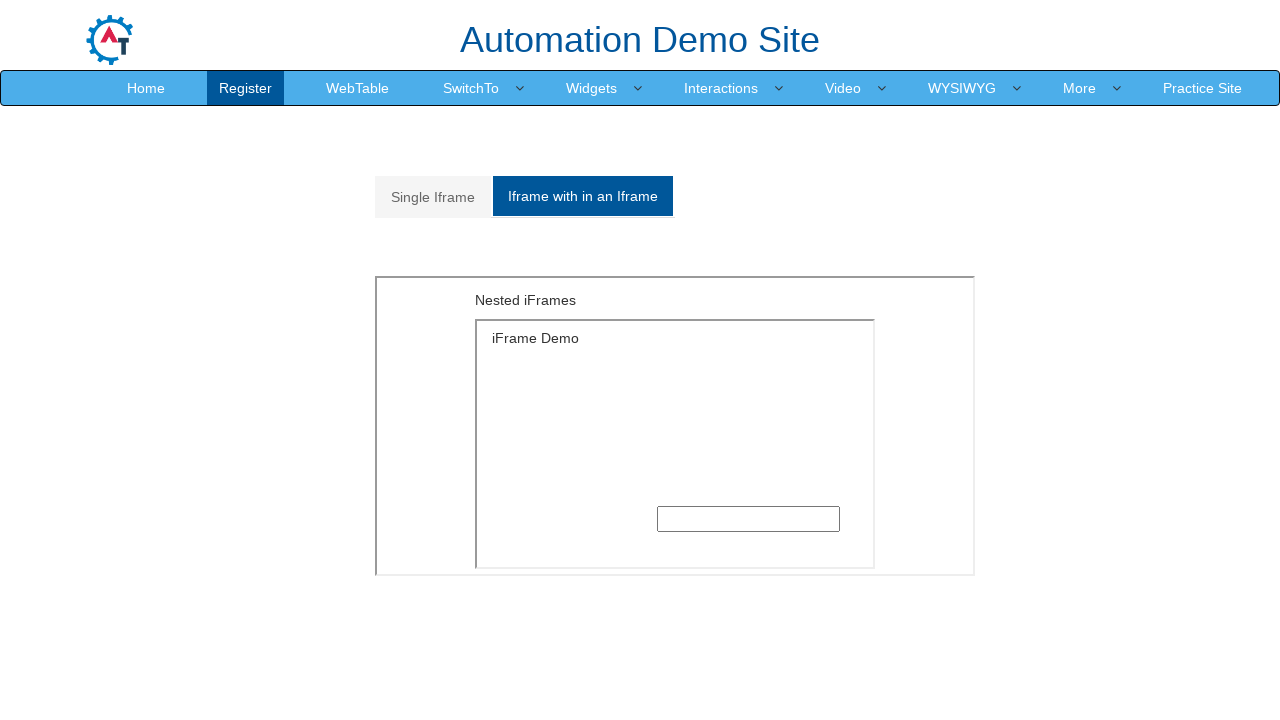

Entered 'Siddharth' into the input field within the nested iframe on iframe >> nth=1 >> internal:control=enter-frame >> iframe >> nth=0 >> internal:c
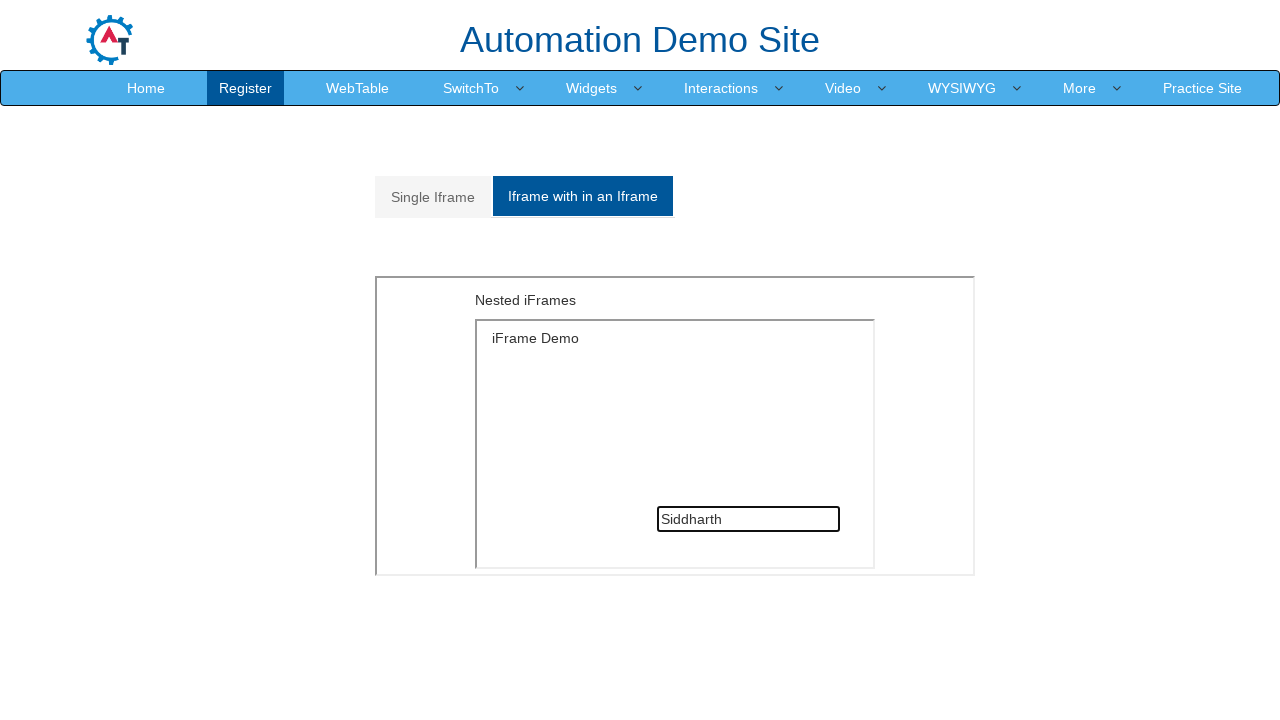

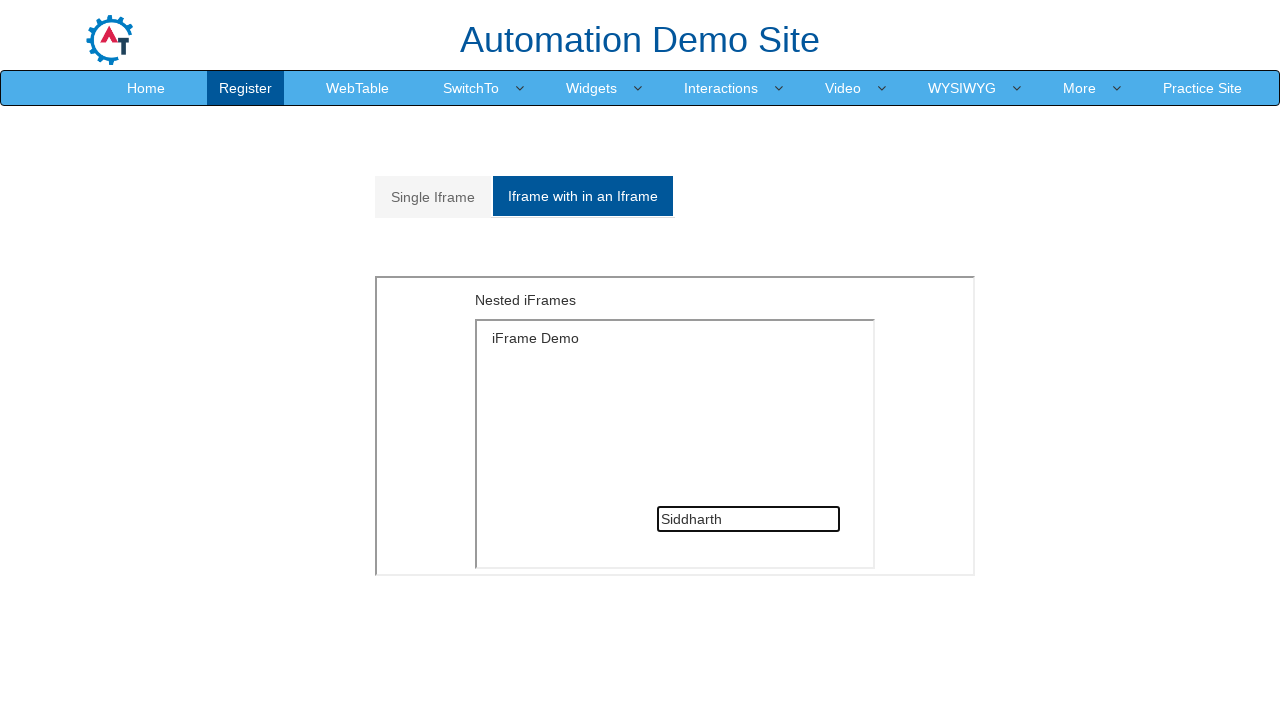